Tests that the price field accepts float/decimal values

Starting URL: https://carros-crud.vercel.app/

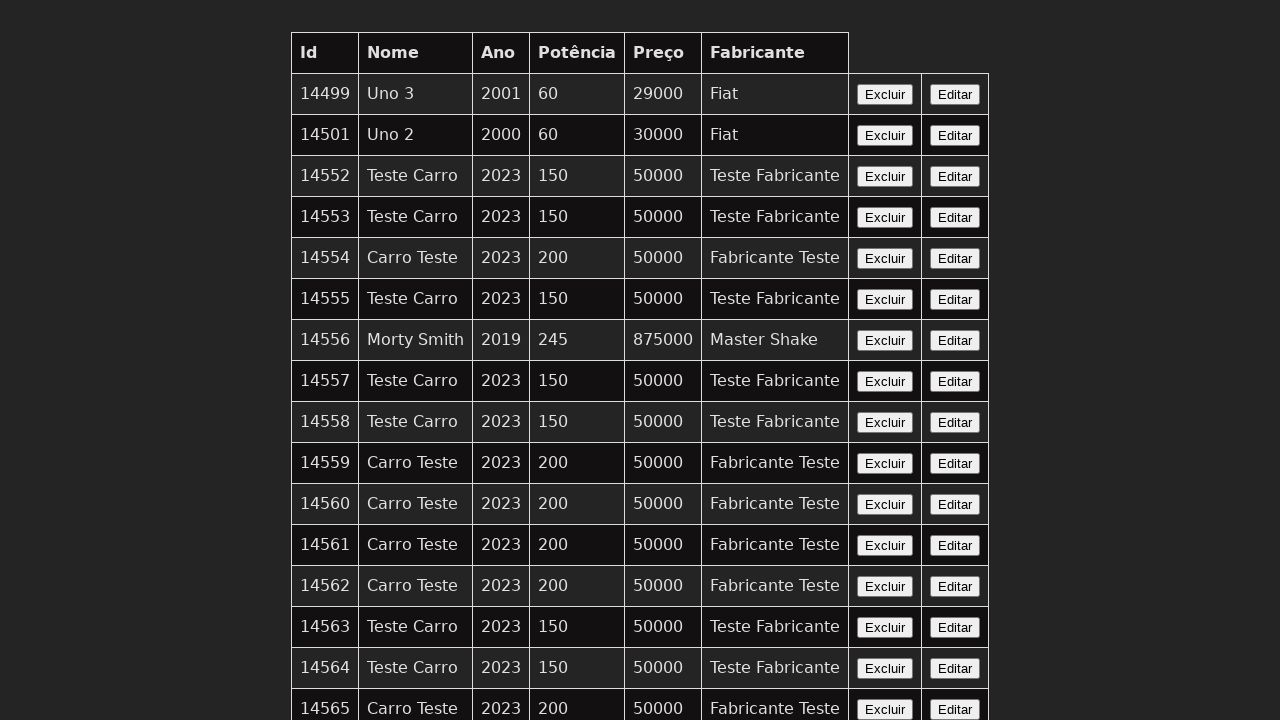

Filled price field with float value 123.45 on input[name='preco']
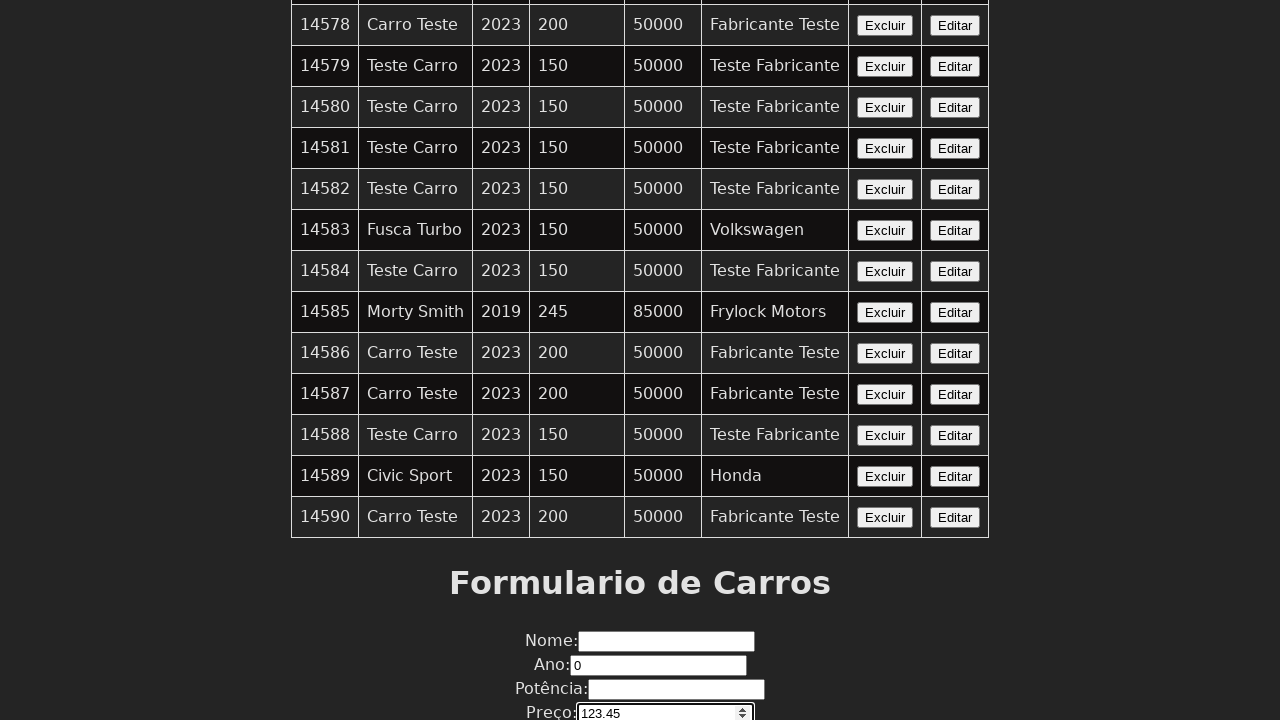

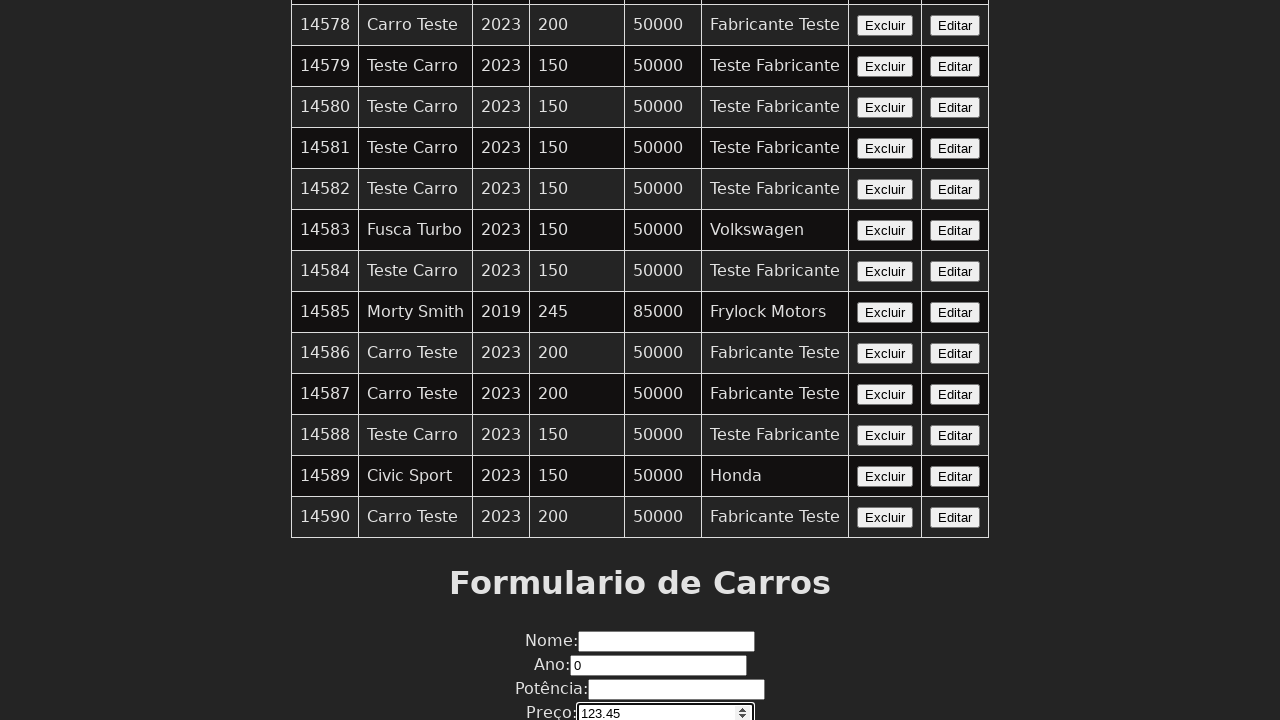